Opens the Salesforce homepage and maximizes the browser window to verify the page loads correctly.

Starting URL: https://www.salesforce.com

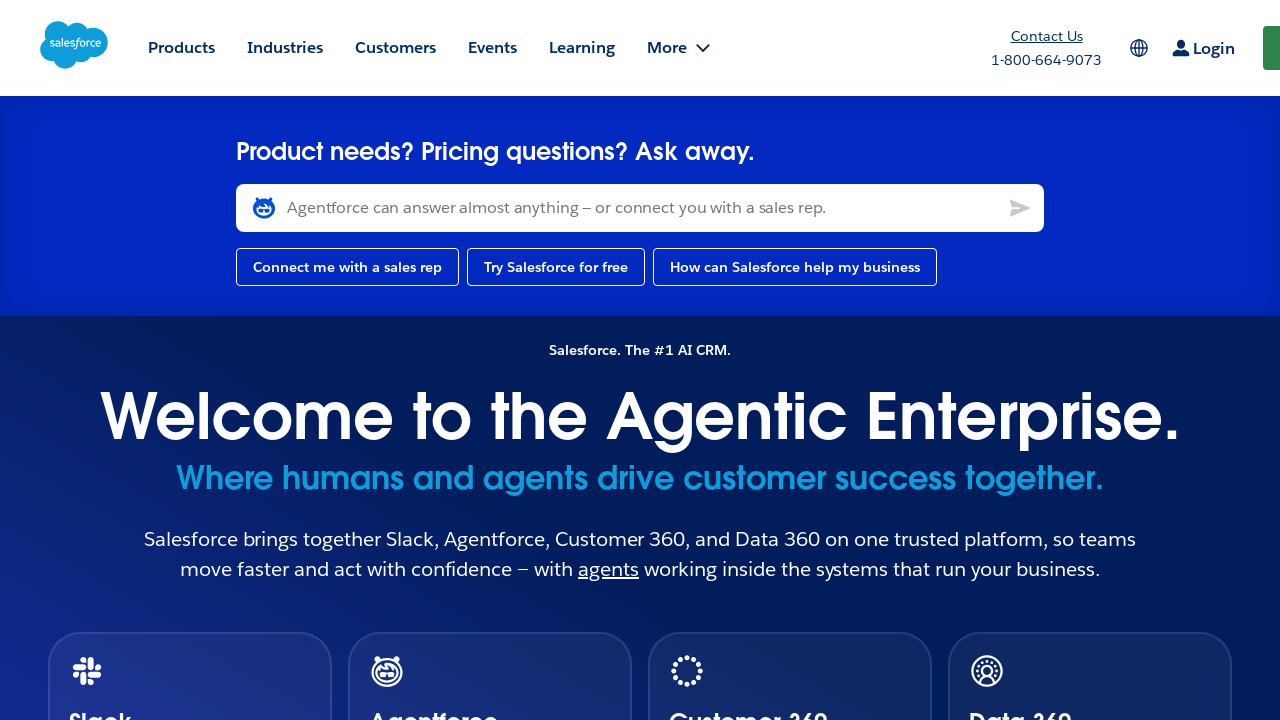

Navigated to Salesforce homepage
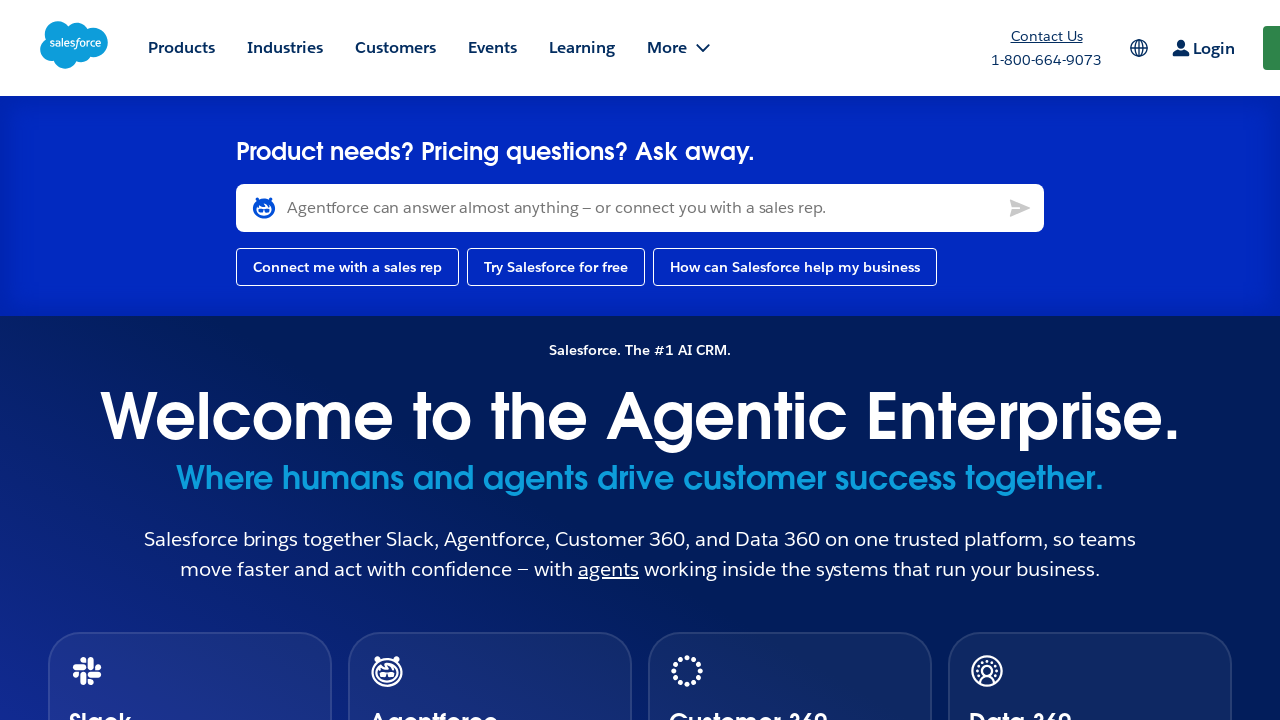

Maximized browser window to 1920x1080
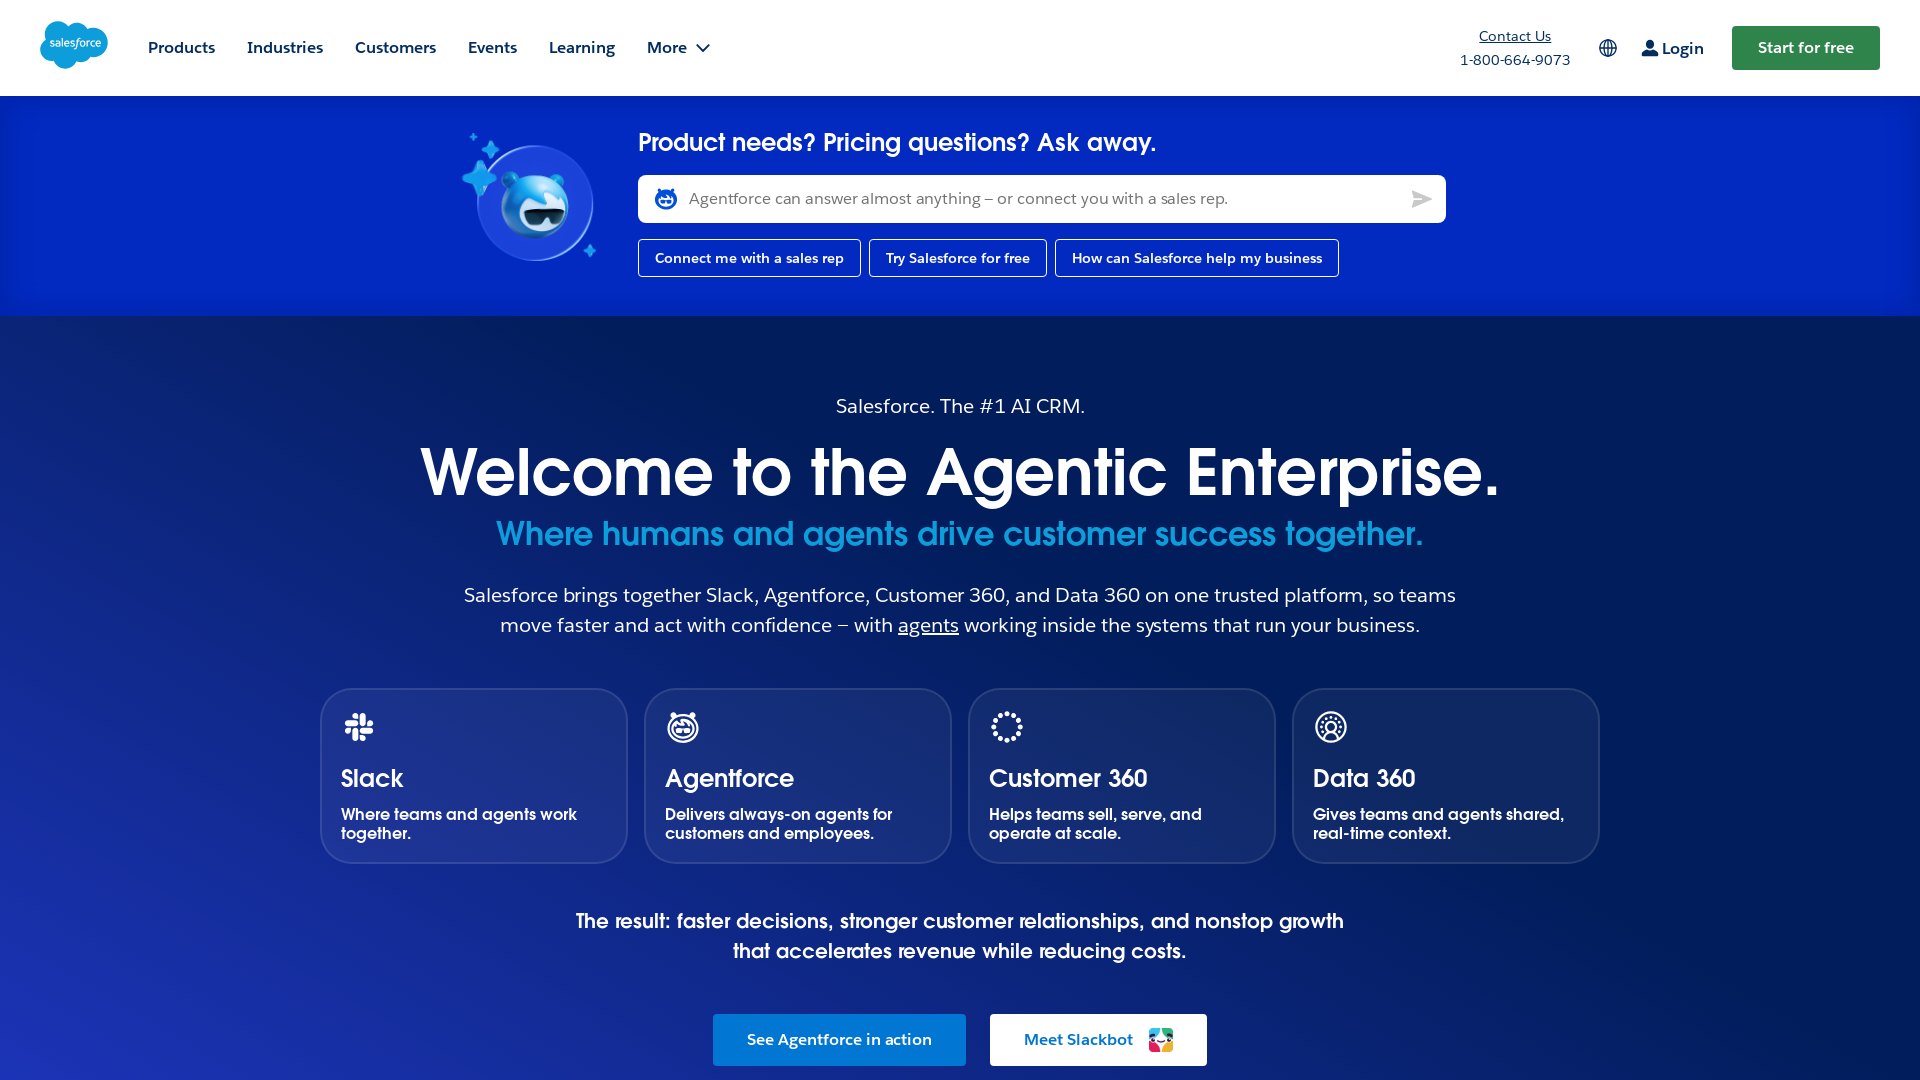

Salesforce homepage fully loaded (domcontentloaded)
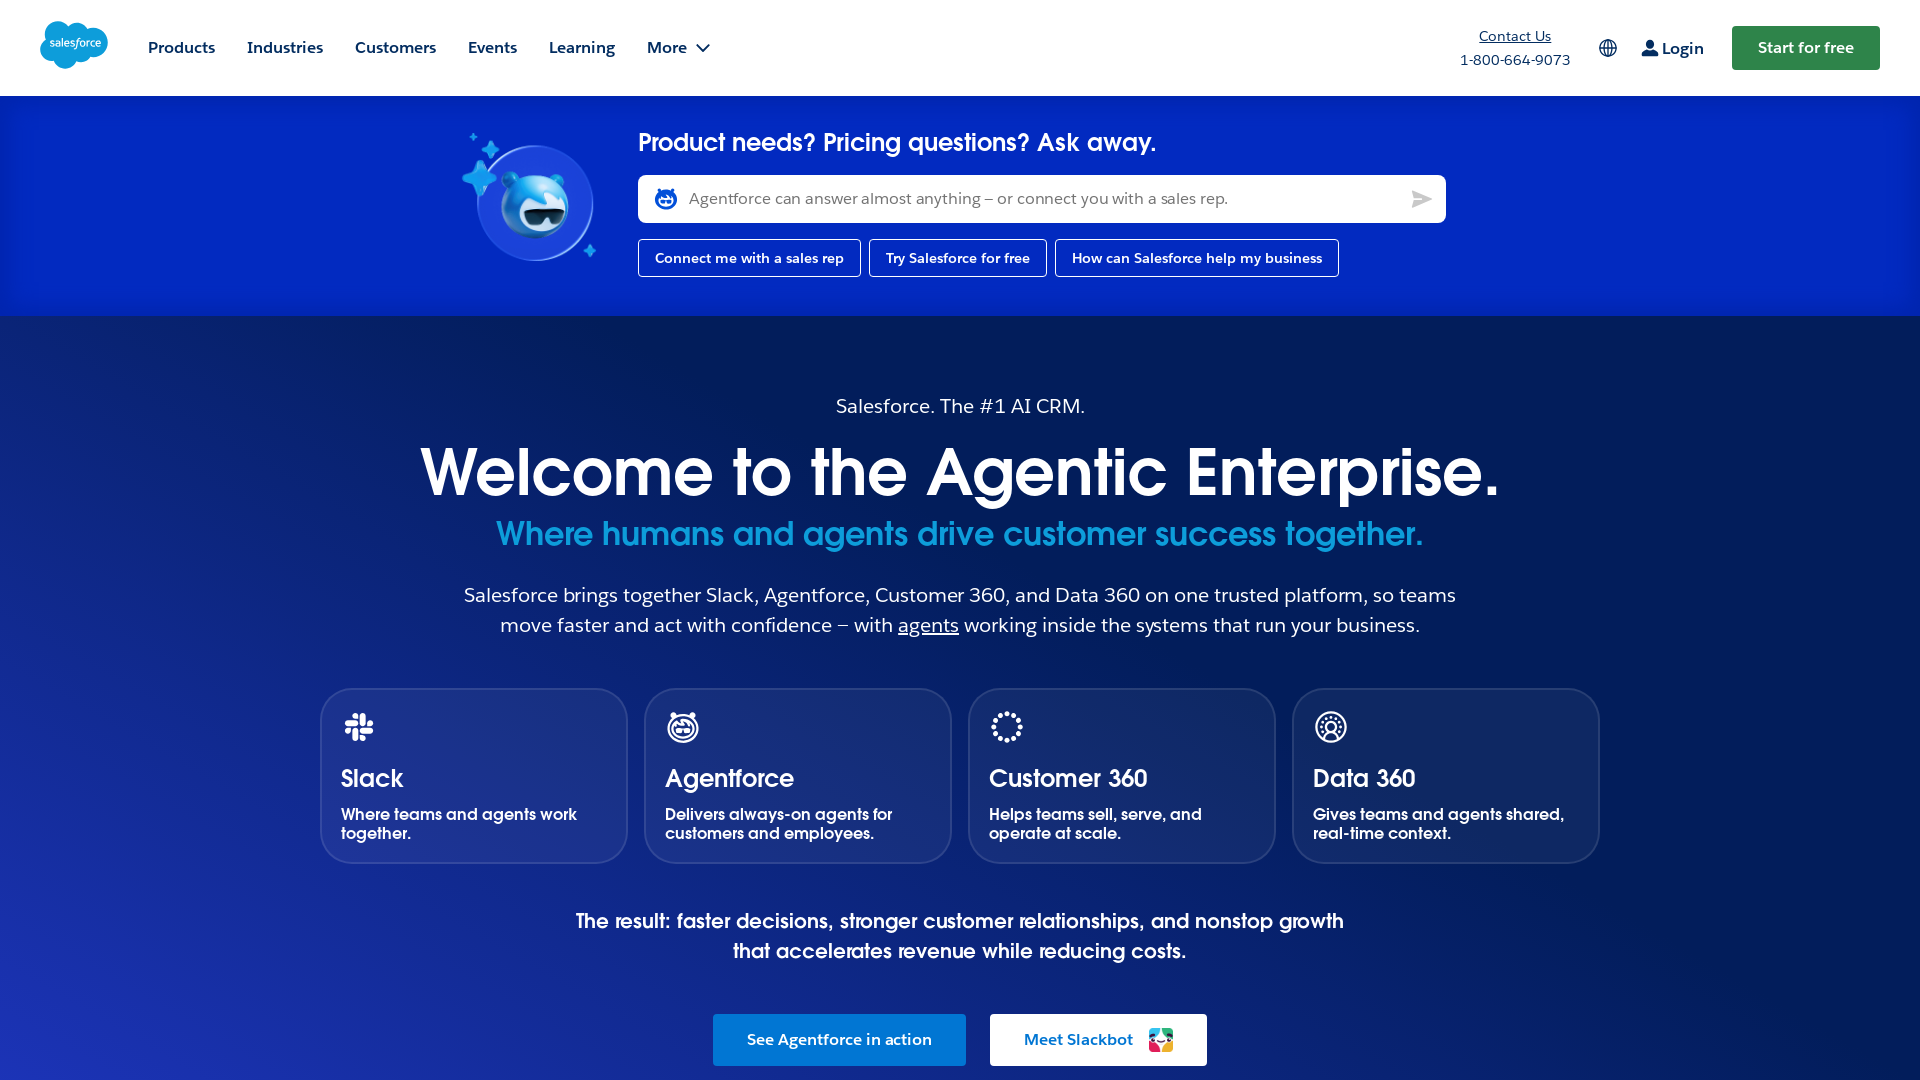

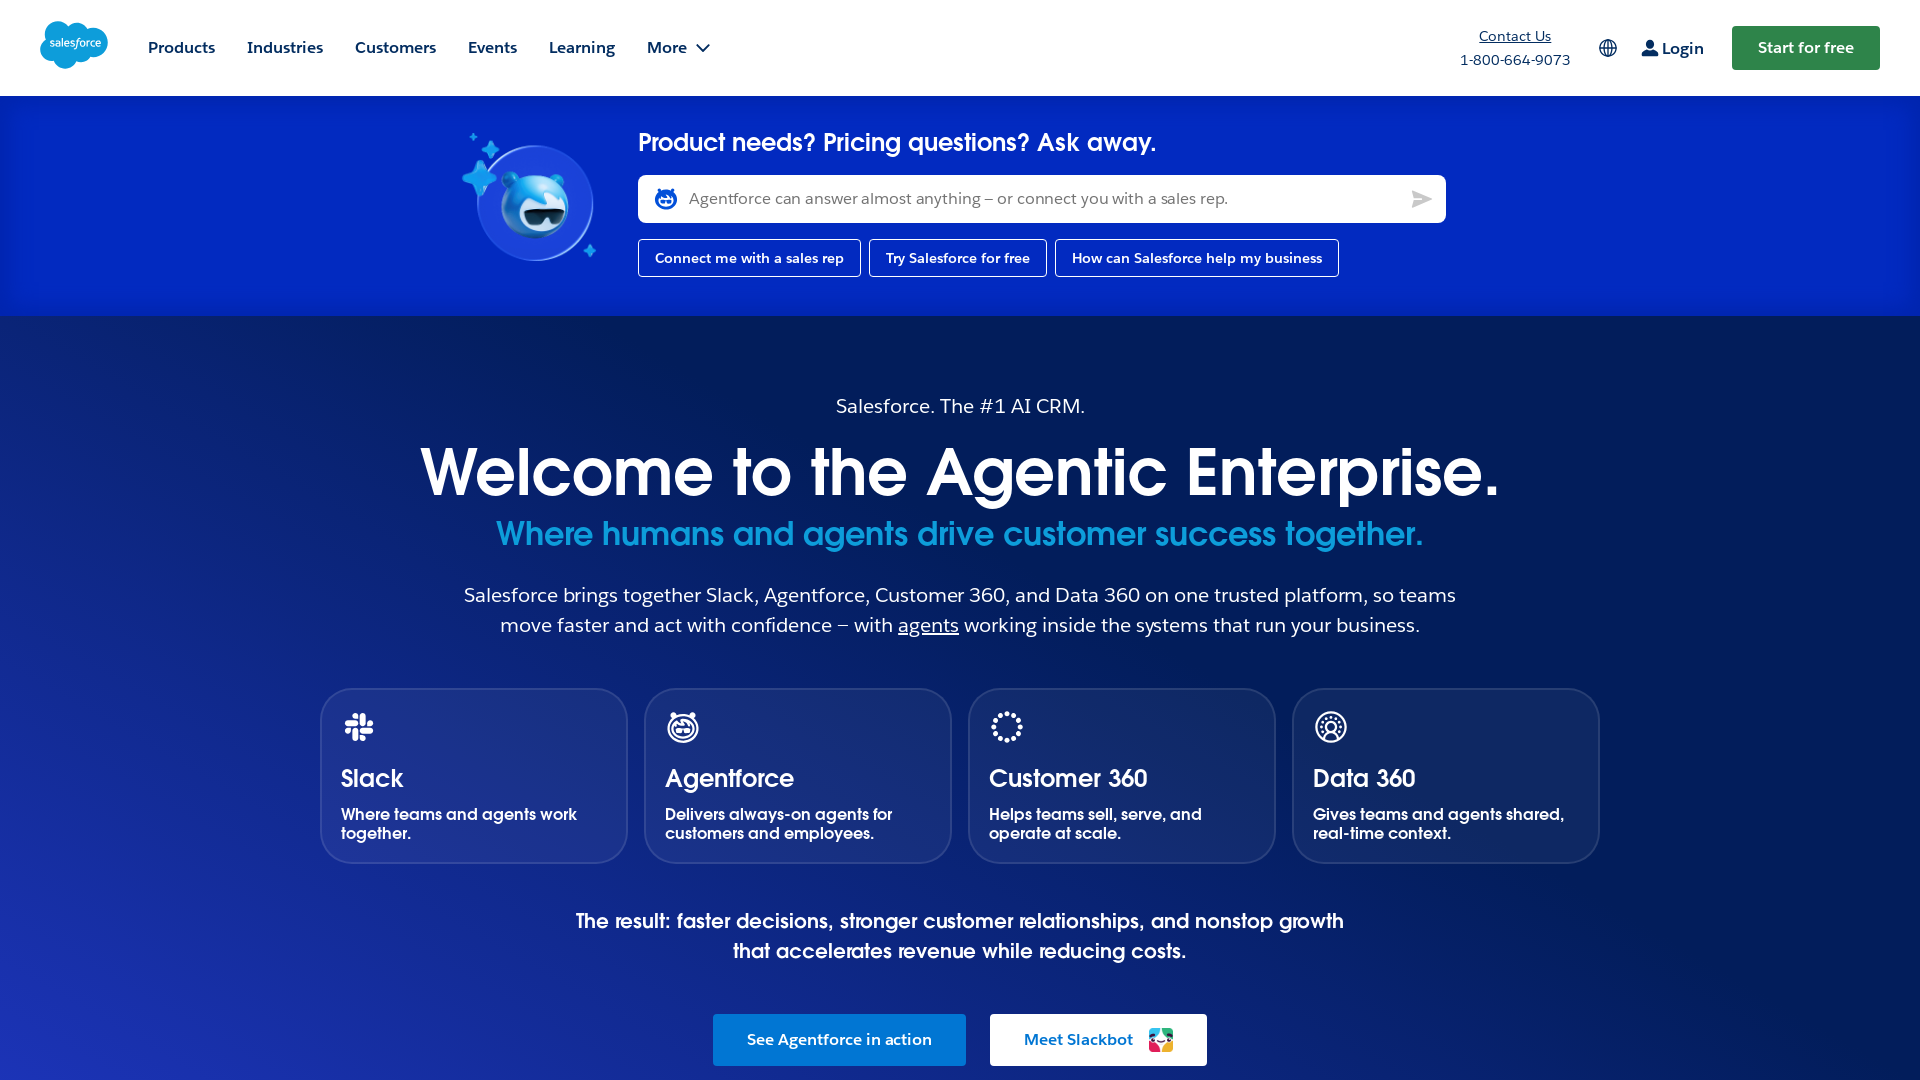